Tests the registration form by filling in the first name field on a demo automation testing site

Starting URL: https://demo.automationtesting.in/Register.html

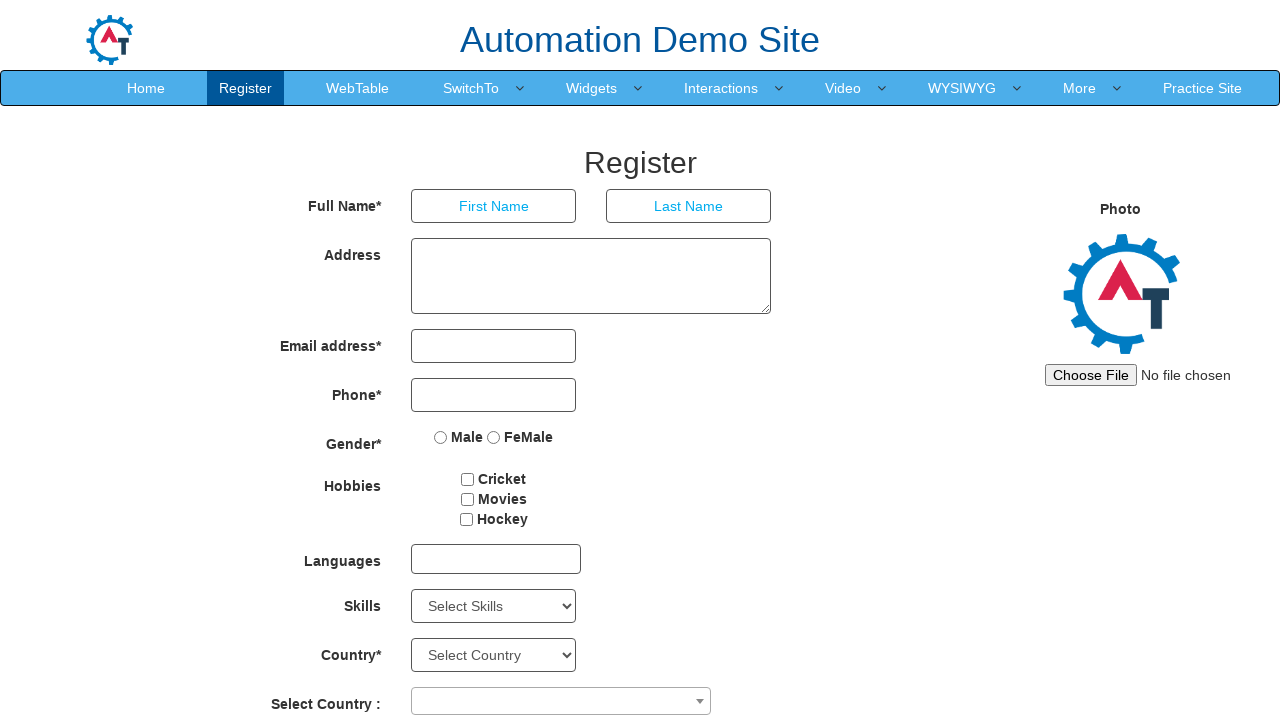

Filled first name field with 'Arun' on input[placeholder='First Name']
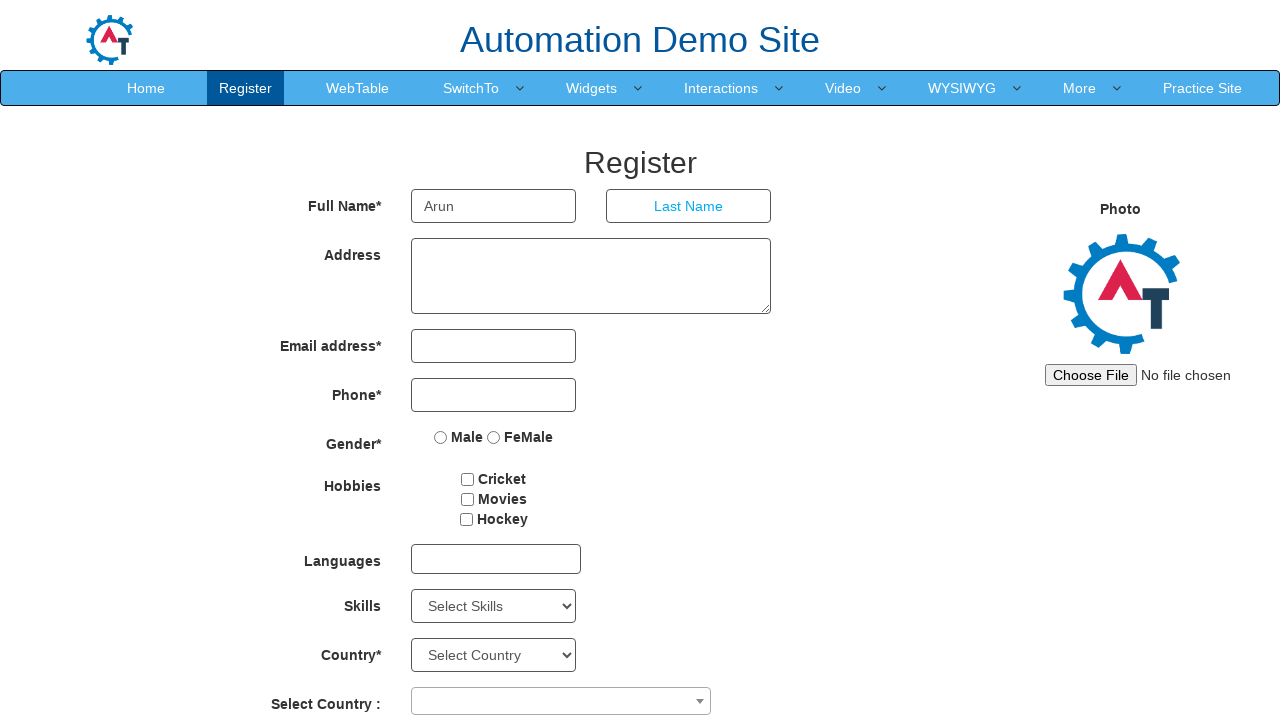

First name field is visible and ready on the registration form
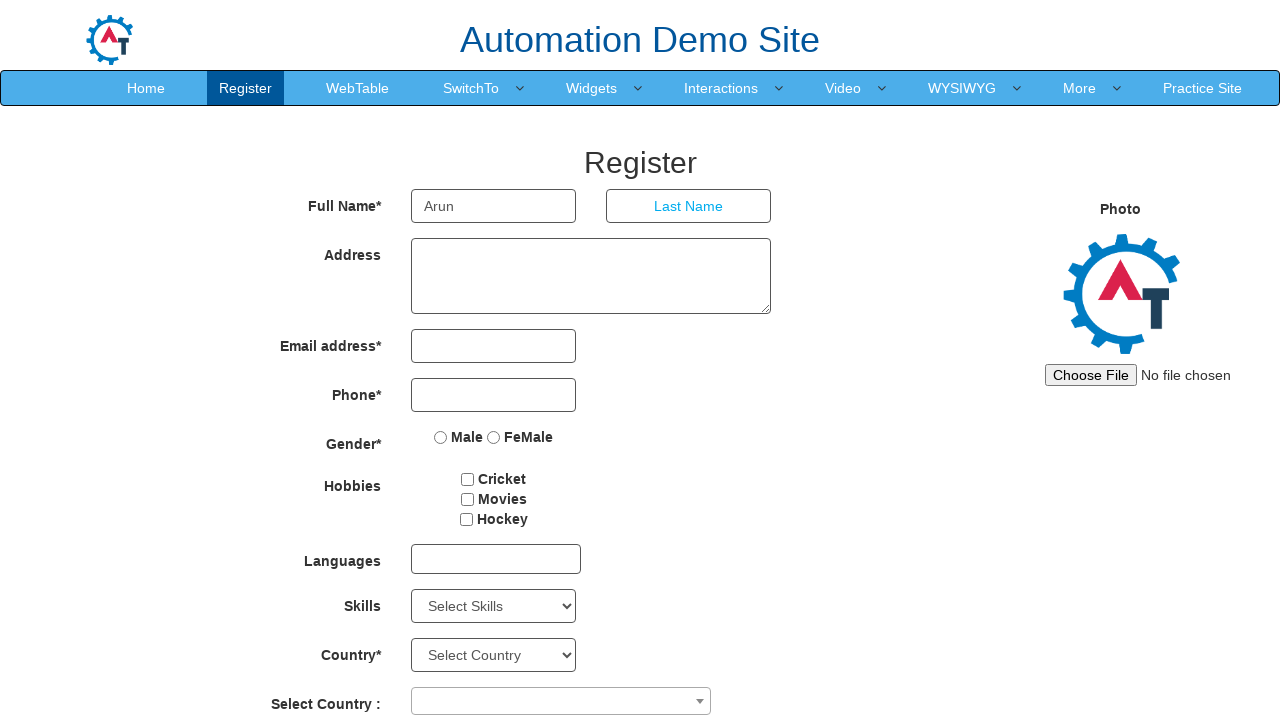

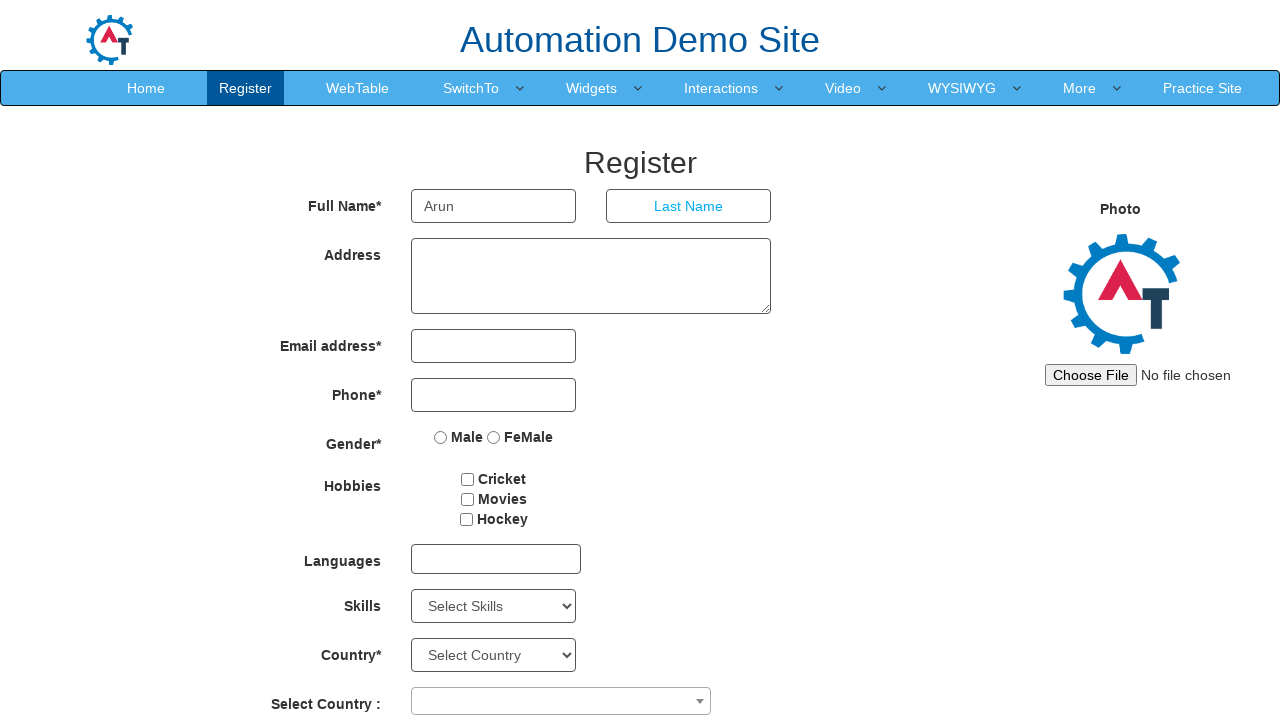